Navigates to the OrangeHRM demo site homepage

Starting URL: https://opensource-demo.orangehrmlive.com

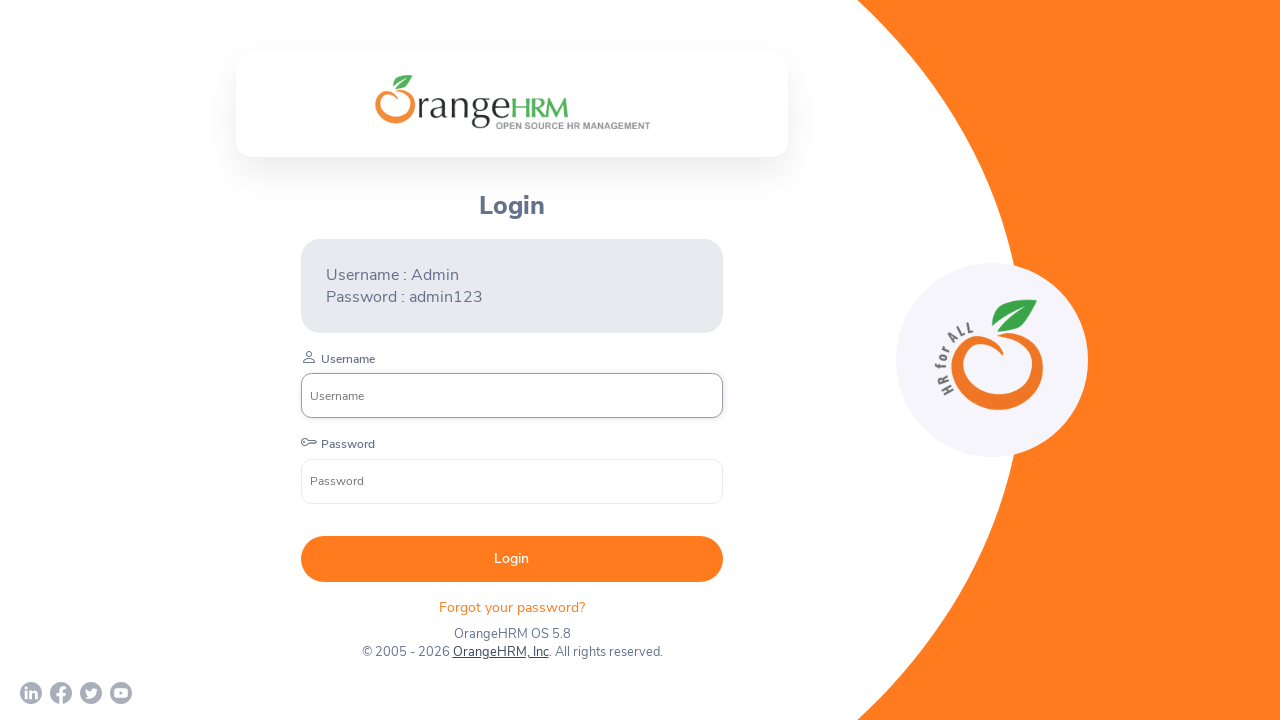

Waited for network idle state on OrangeHRM homepage
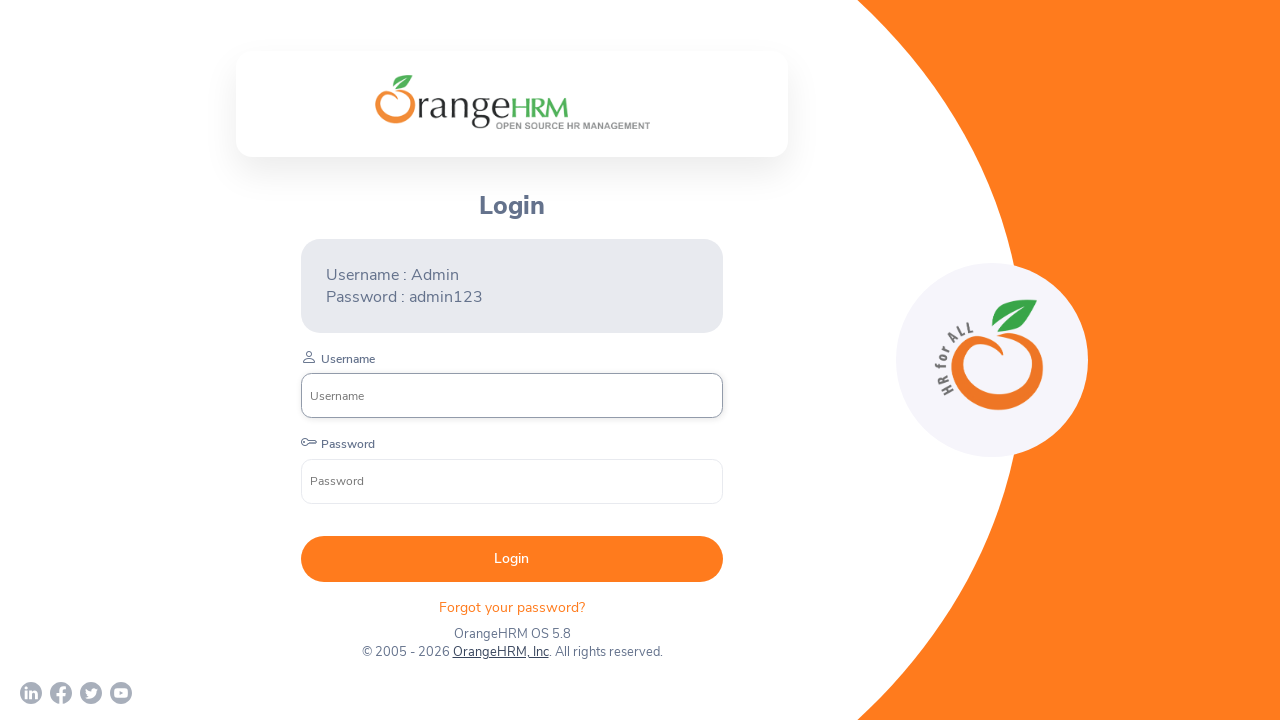

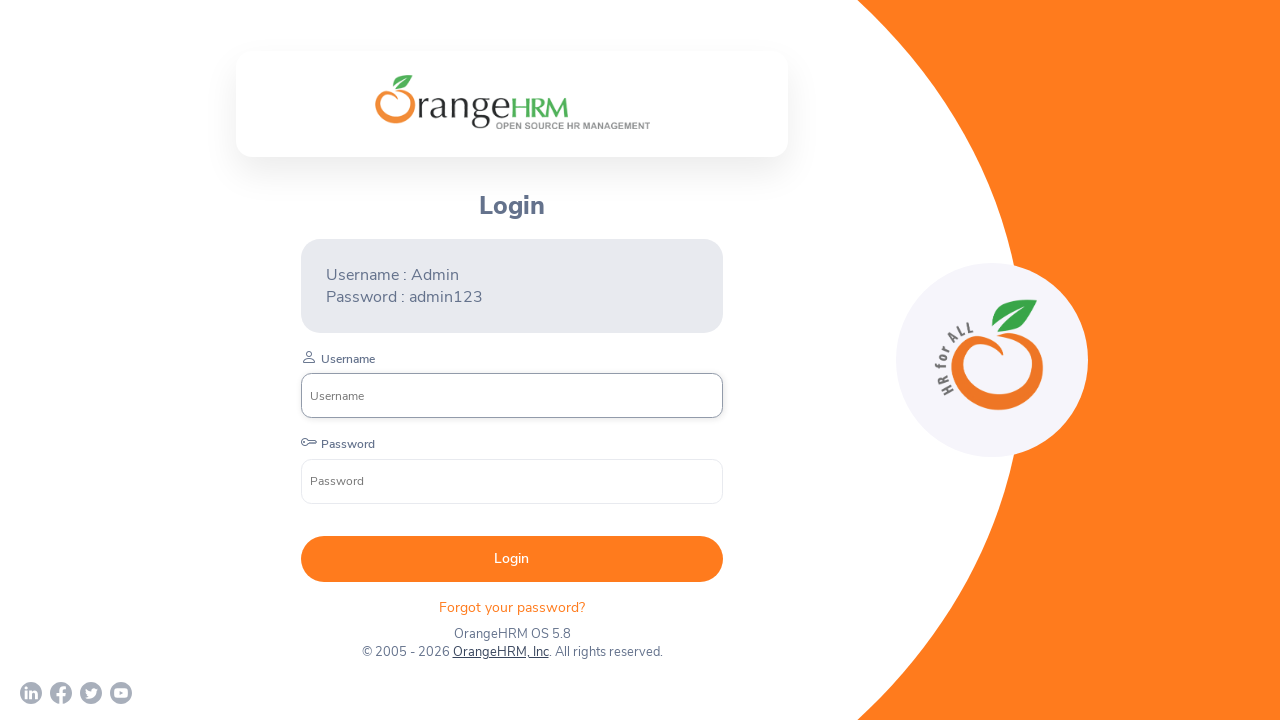